Tests React Semantic UI dropdown by selecting an option and verifying the alert message

Starting URL: https://react.semantic-ui.com/maximize/dropdown-example-selection/

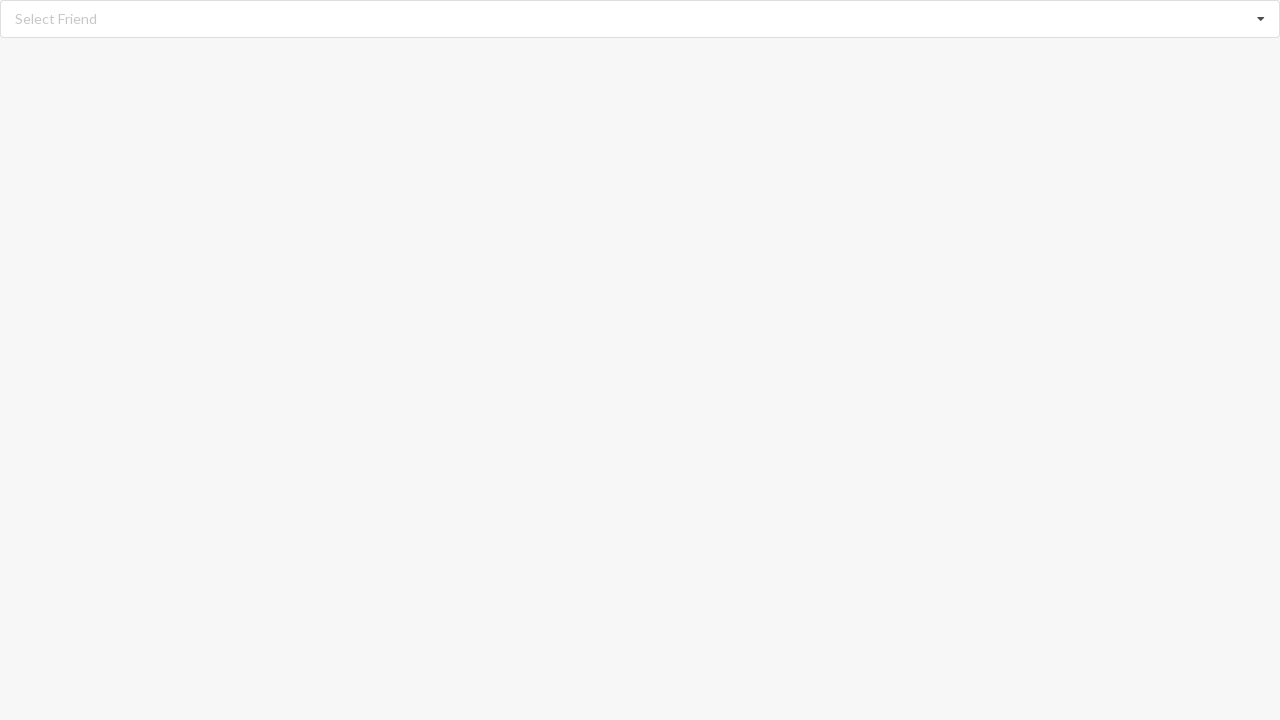

Clicked dropdown to open options at (640, 19) on xpath=//div[@role='listbox']
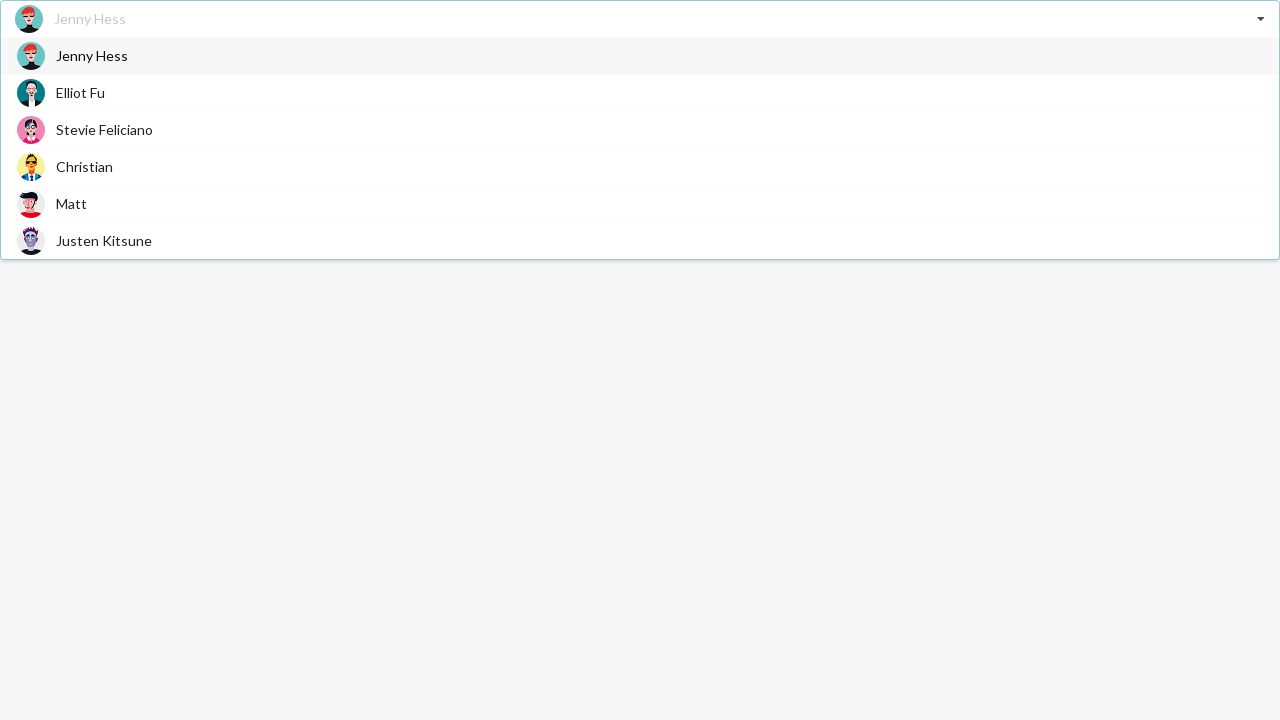

Dropdown options loaded
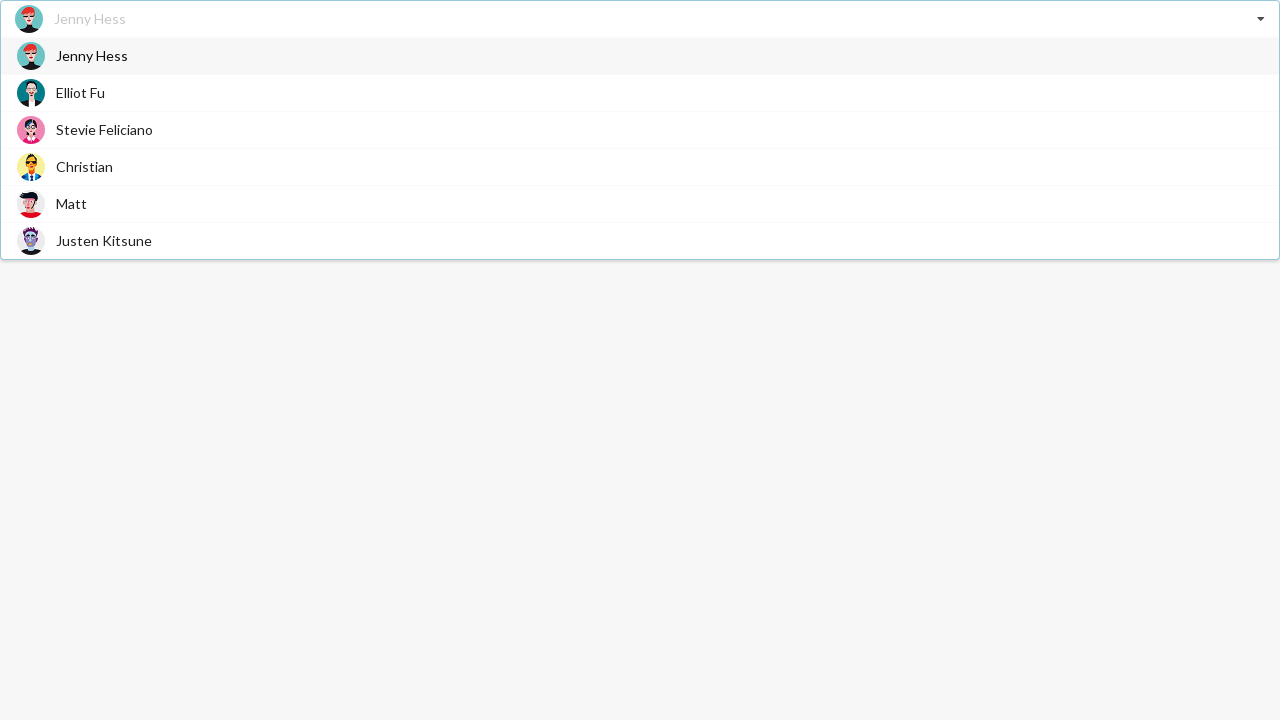

Selected 'Christian' option from dropdown at (84, 166) on xpath=//span[@class='text'][text()='Christian']
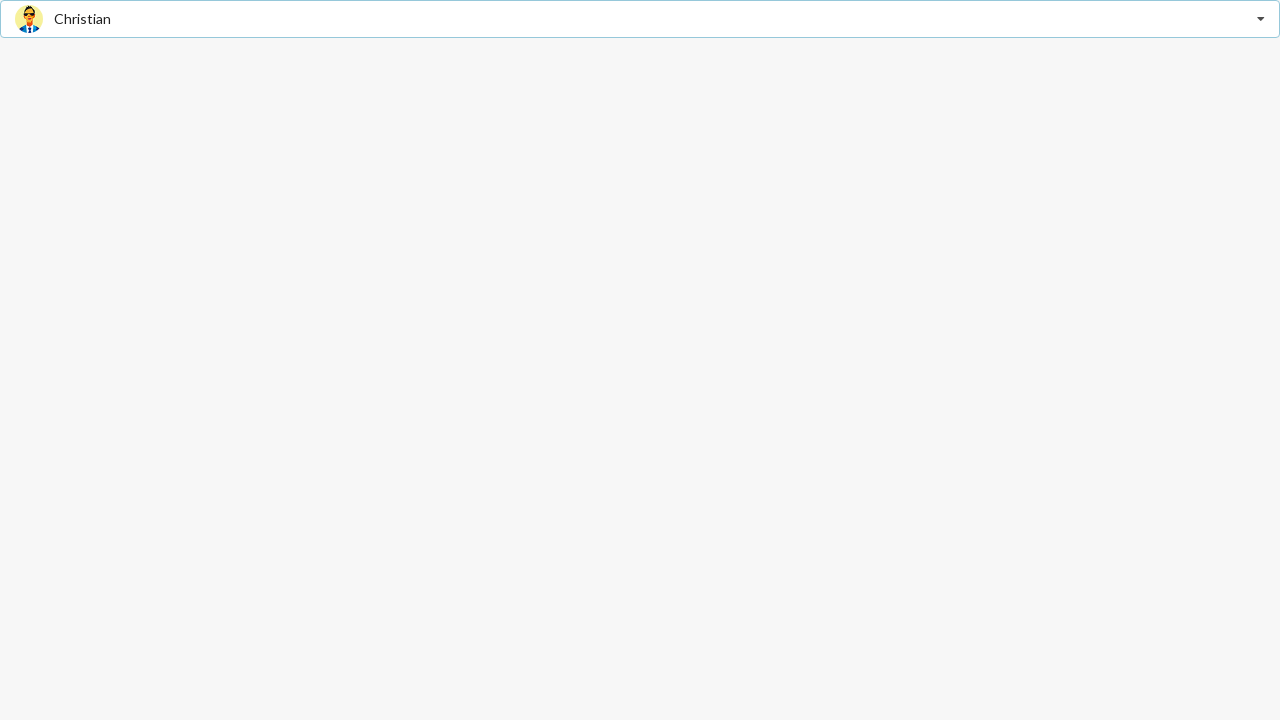

Verified alert message displays 'Christian'
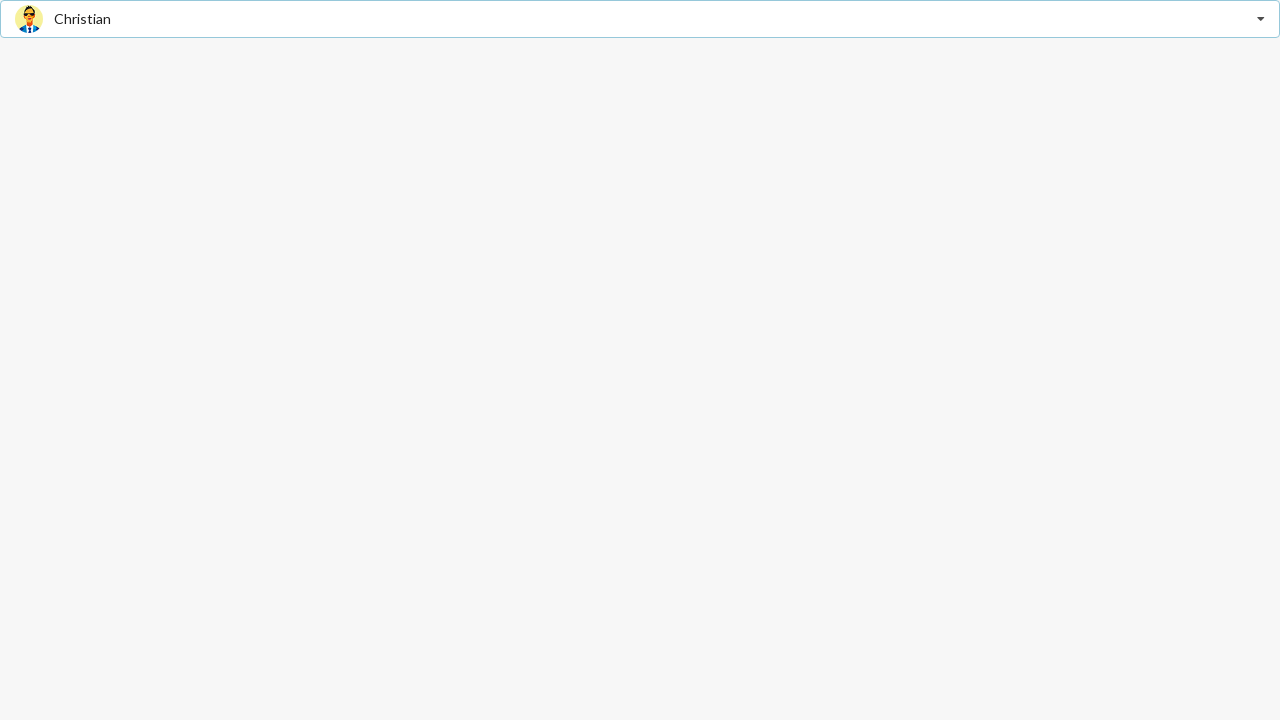

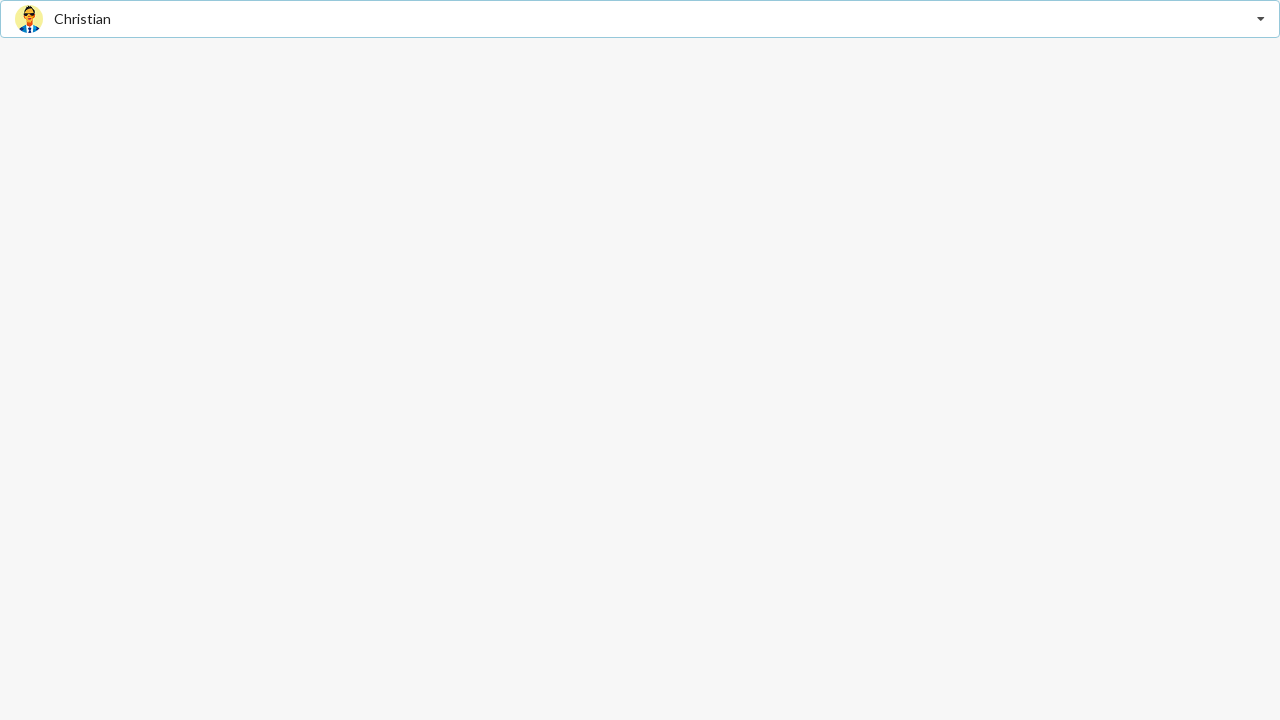